Fills out a Google Form by selecting random options for multiple-choice questions and checkboxes, then submits the form.

Starting URL: https://docs.google.com/forms/d/e/1FAIpQLSeV775Ye7gS8n6a7Xf_iauIDR2zoH4l4WrLjfg6nopNfn0mQA/viewform

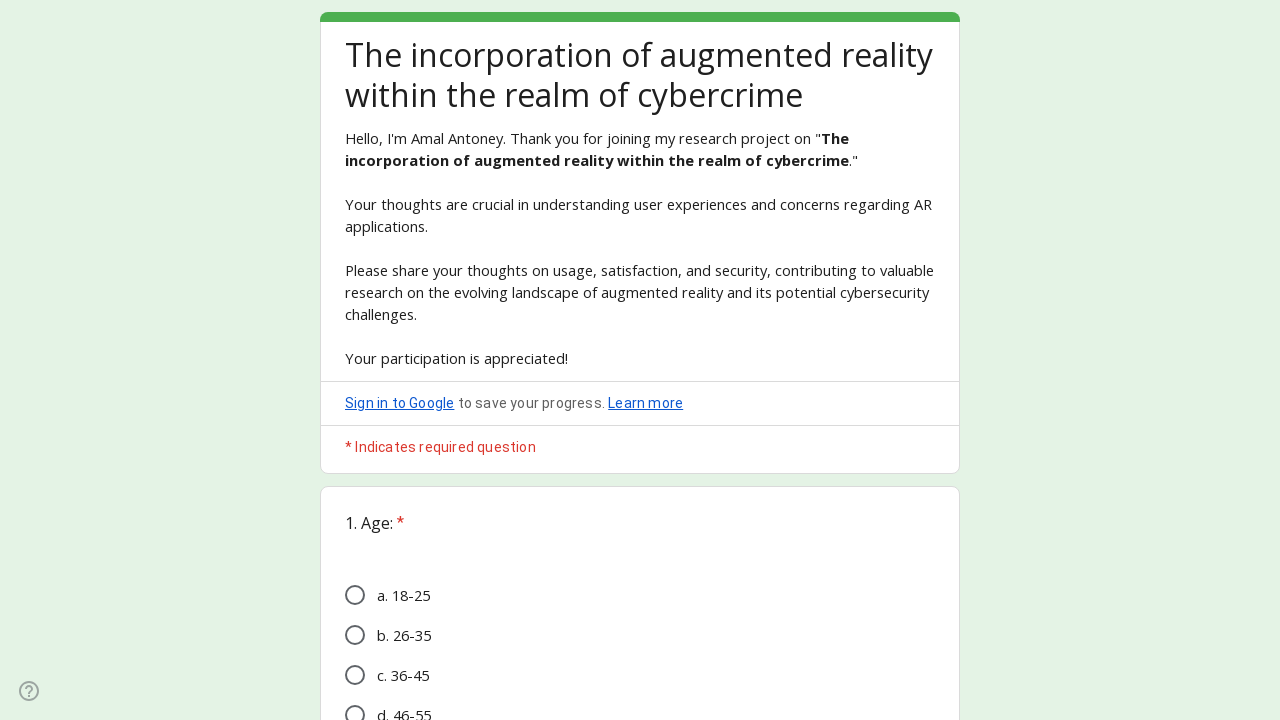

Form loaded successfully
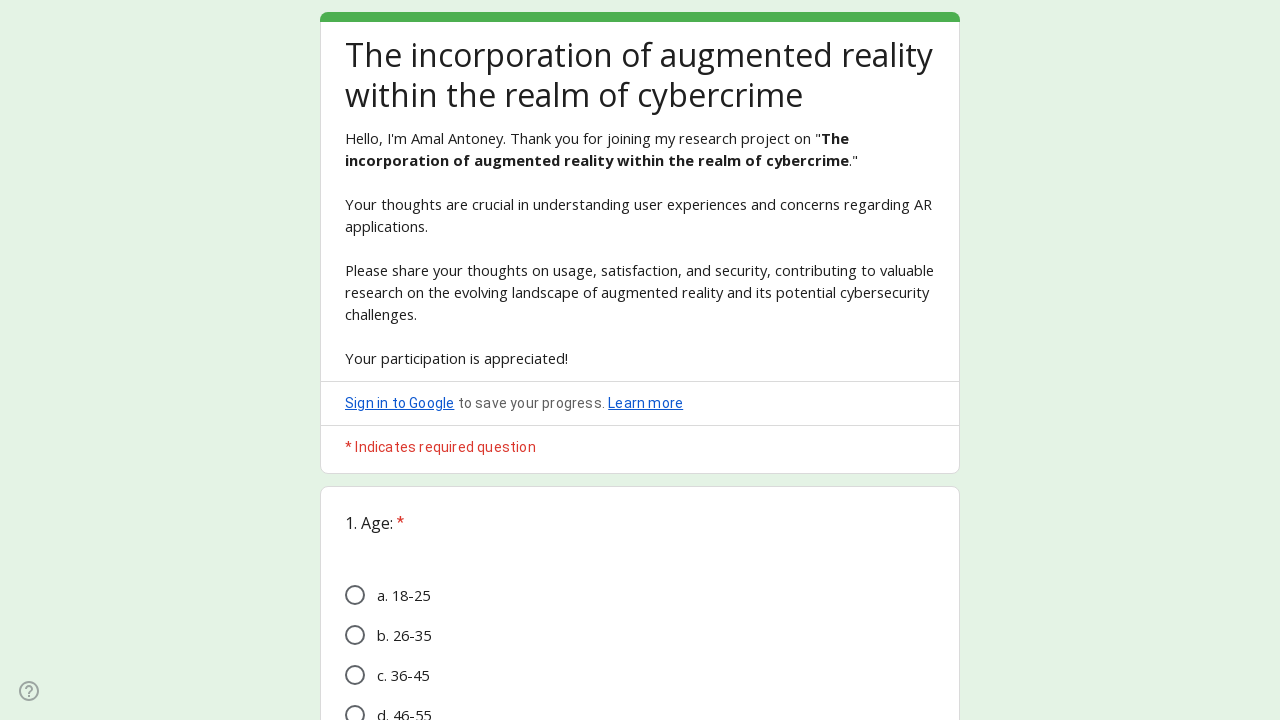

Clicked random option for single-select question (option 1) at (404, 595) on xpath=//*[@id="mG61Hd"]/div[2]/div/div[2]/div[1]/div/div/div[2]/div/div/span/div
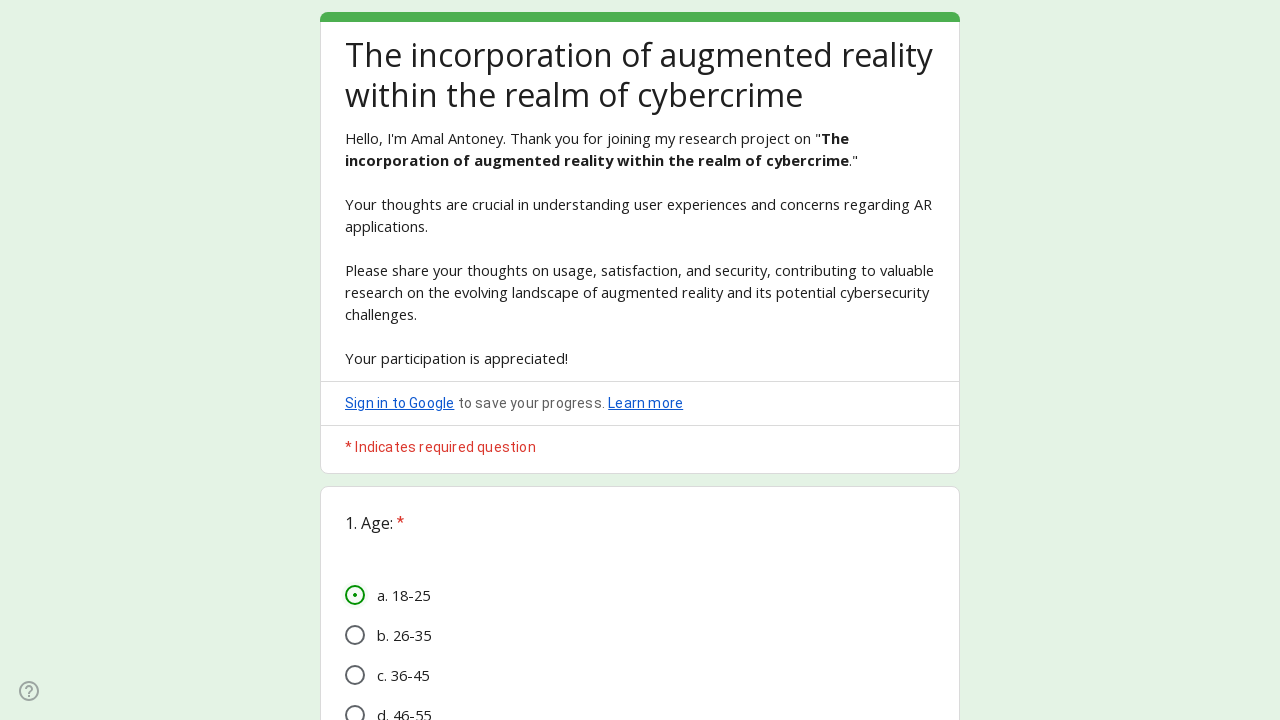

Clicked random option for single-select question (option 2) at (409, 360) on xpath=//*[@id="mG61Hd"]/div[2]/div/div[2]/div[2]/div/div/div[2]/div/div/span/div
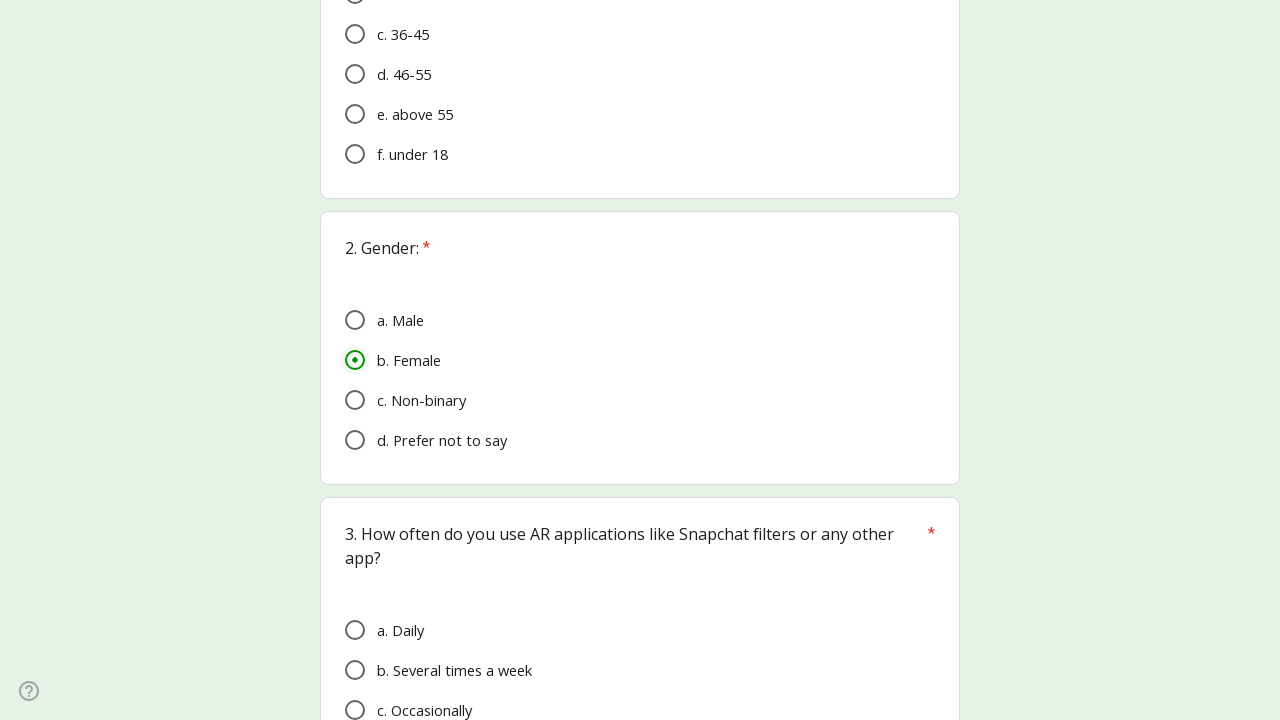

Clicked random option for single-select question (option 3) at (424, 709) on xpath=//*[@id="mG61Hd"]/div[2]/div/div[2]/div[3]/div/div/div[2]/div/div/span/div
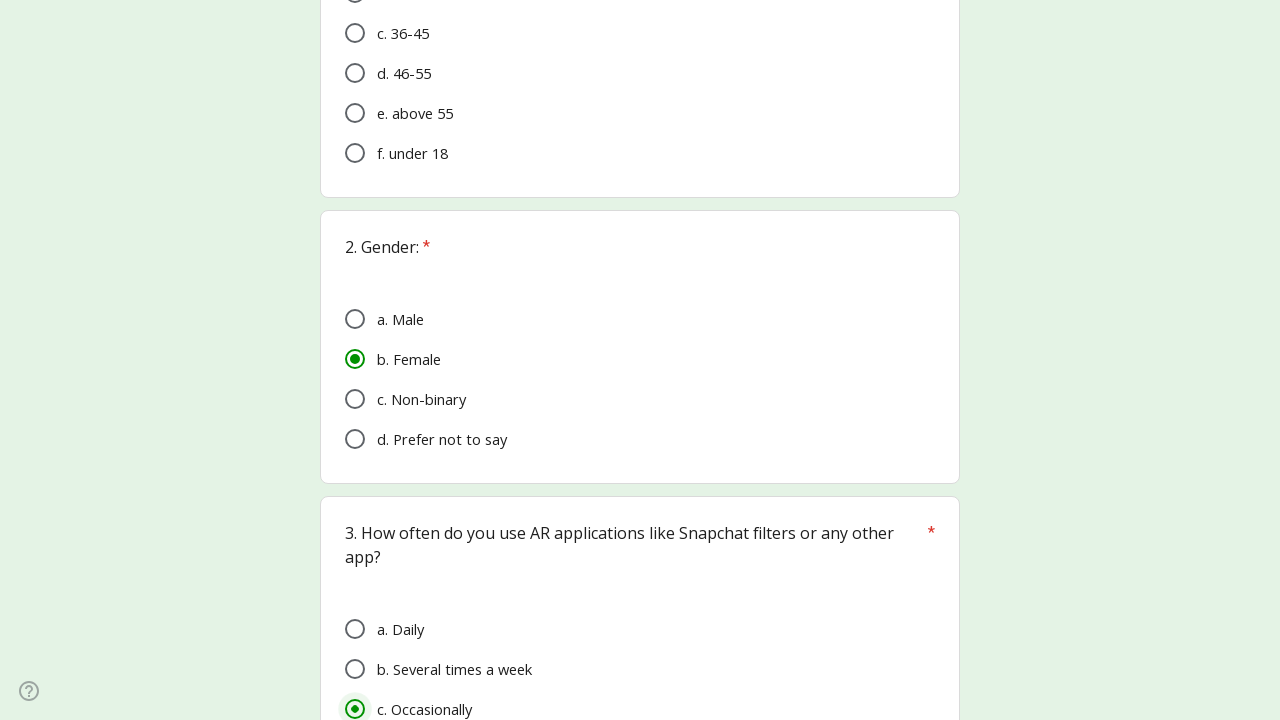

Clicked option 2 for multi-select question at (429, 360) on xpath=//*[@id="mG61Hd"]/div[2]/div/div[2]/div[4]/div/div/div[2]/div[1]/div[2]/la
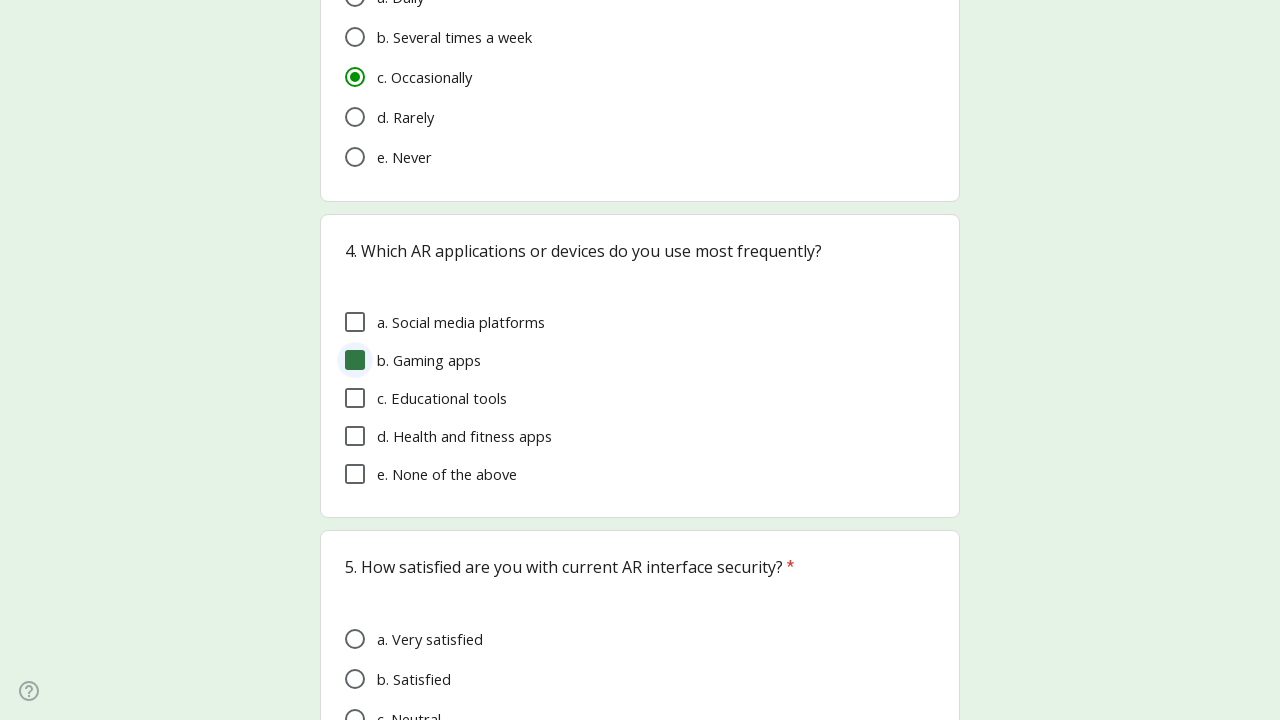

Clicked option 3 for multi-select question at (442, 398) on xpath=//*[@id="mG61Hd"]/div[2]/div/div[2]/div[4]/div/div/div[2]/div[1]/div[3]/la
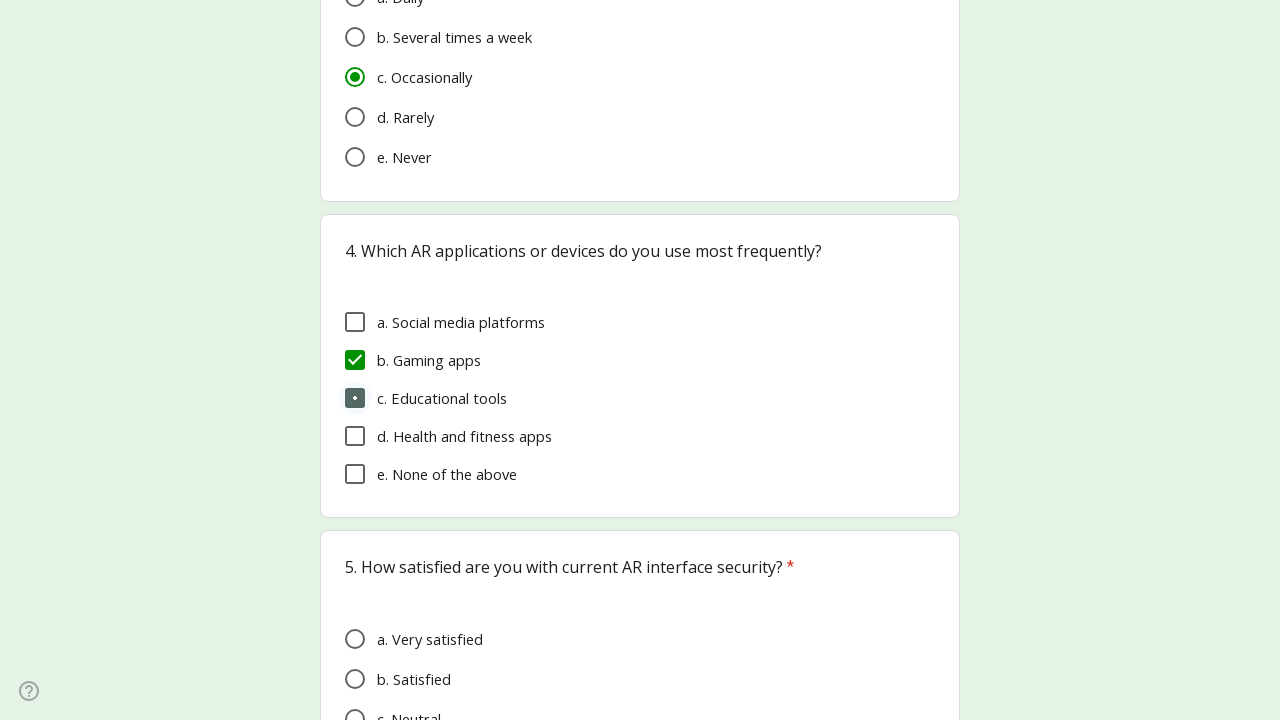

Clicked option 1 for multi-select question at (461, 322) on xpath=//*[@id="mG61Hd"]/div[2]/div/div[2]/div[4]/div/div/div[2]/div[1]/div[1]/la
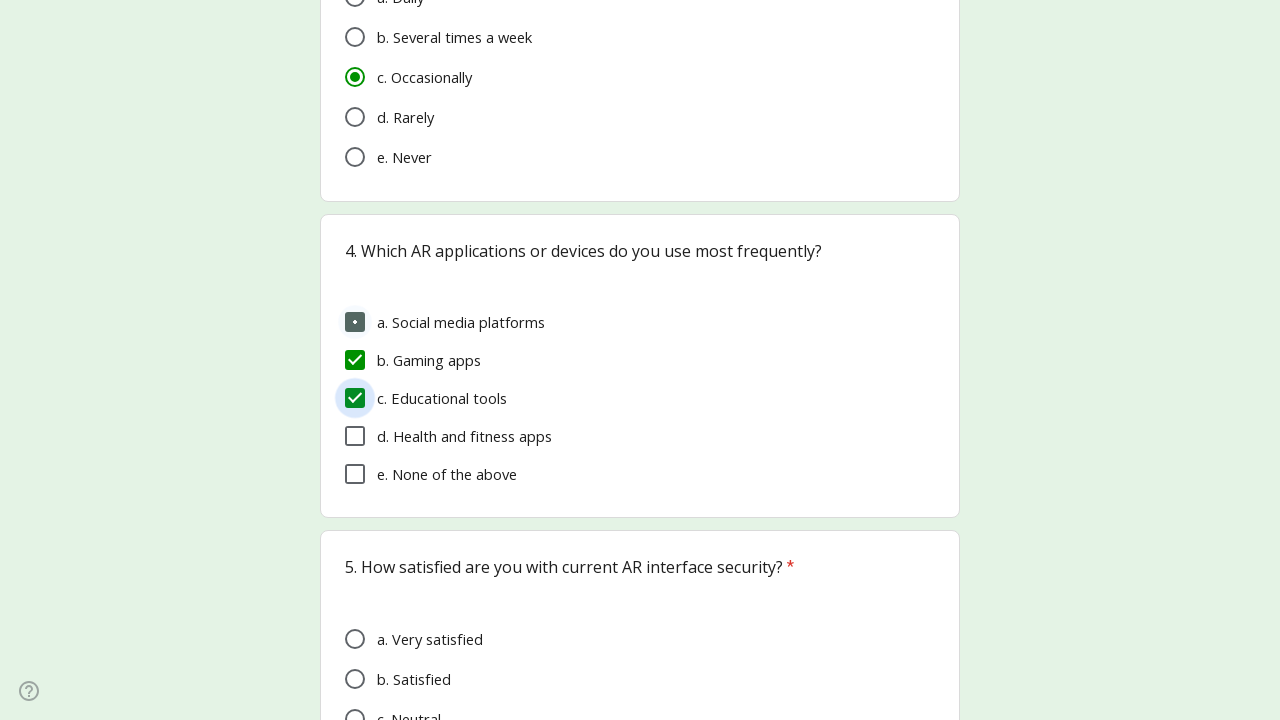

Clicked option 4 for multi-select question at (464, 436) on xpath=//*[@id="mG61Hd"]/div[2]/div/div[2]/div[4]/div/div/div[2]/div[1]/div[4]/la
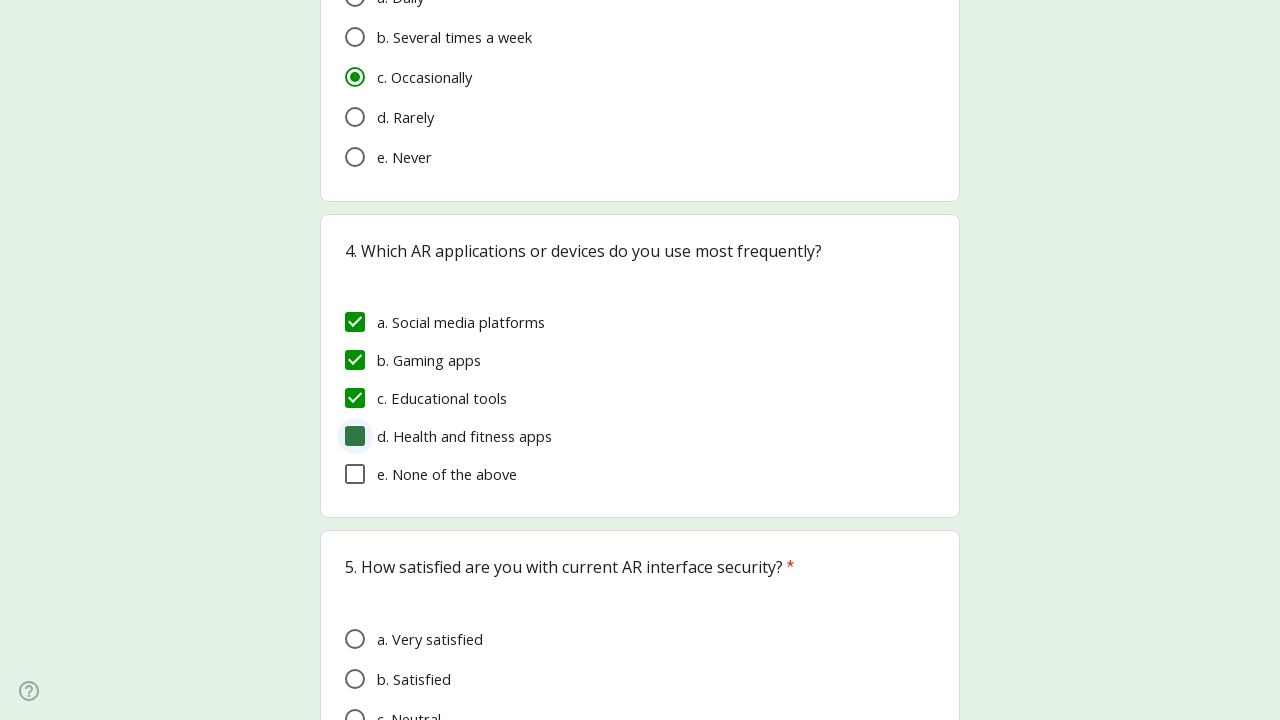

Clicked submit button to submit the form at (369, 569) on xpath=//*[@id="mG61Hd"]/div[2]/div/div[3]/div/div[1]/div/span/span
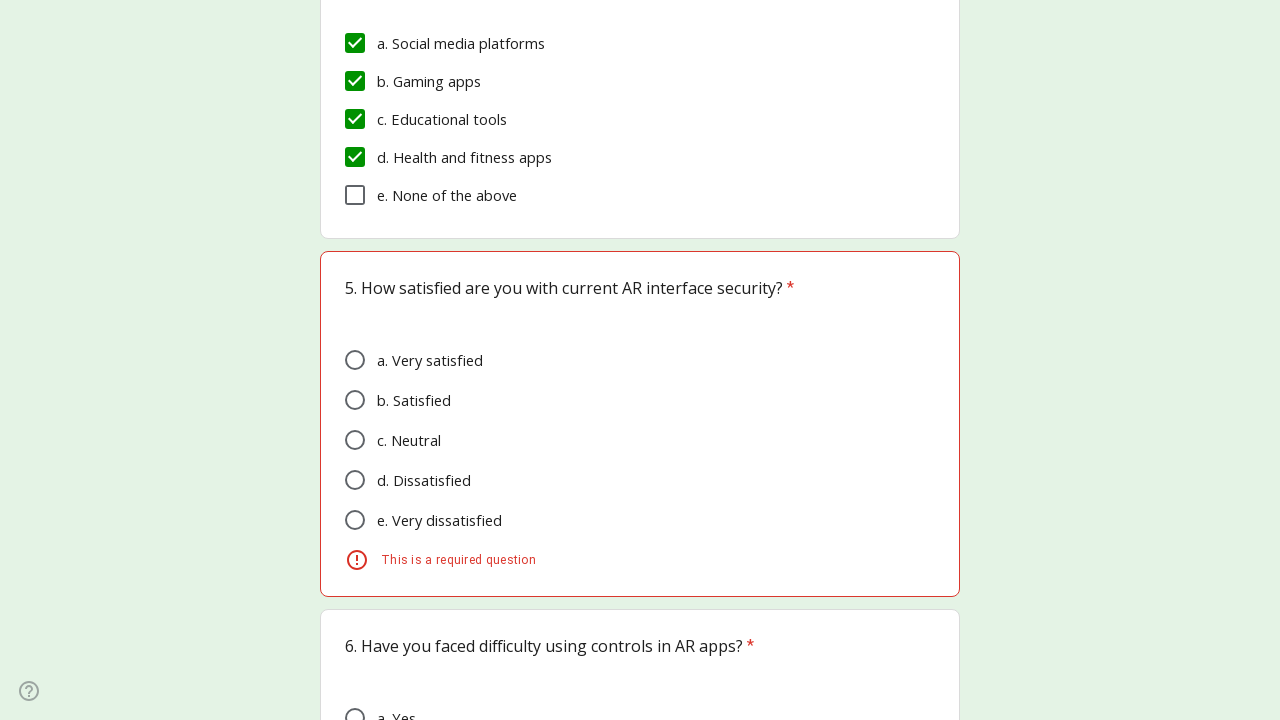

Form submission completed and page loaded
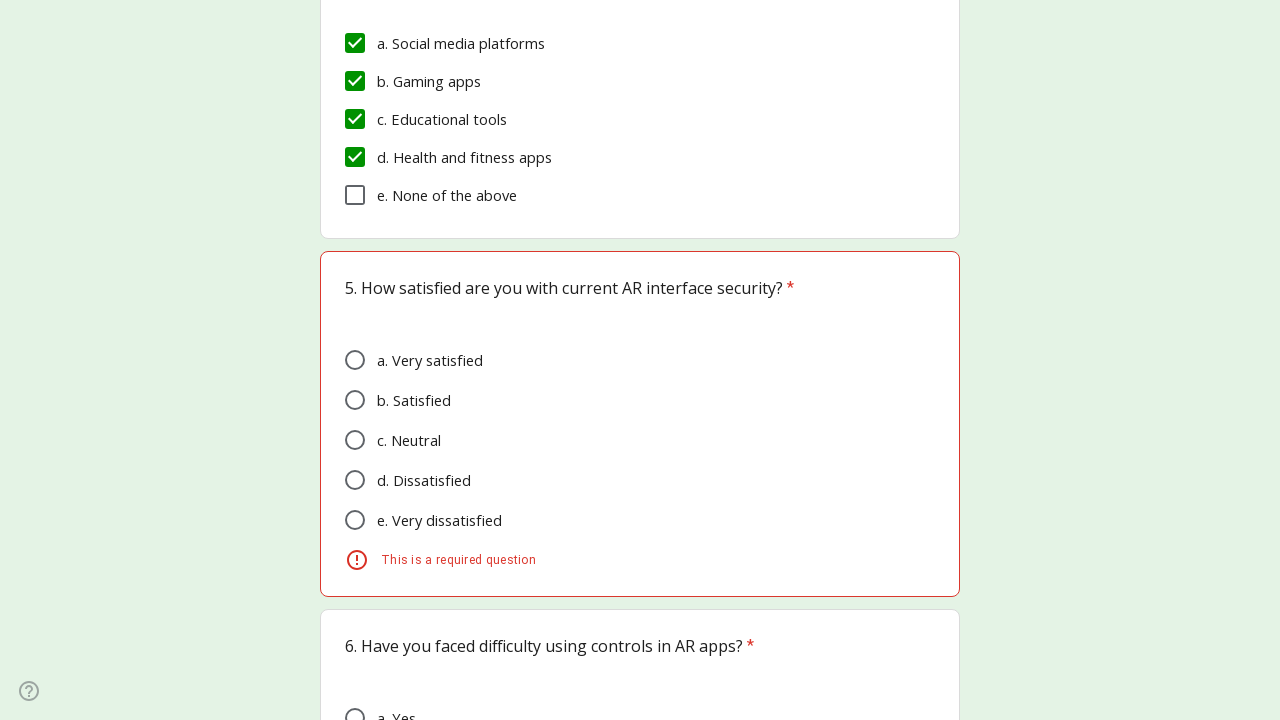

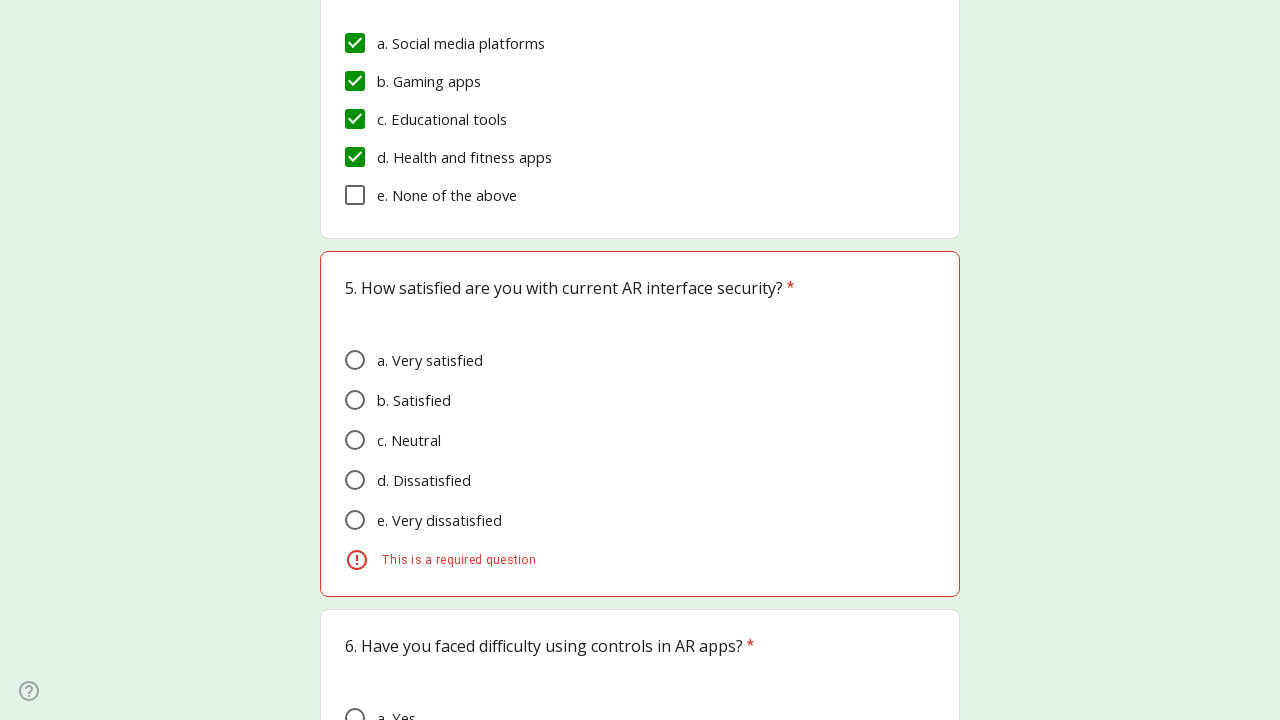